Tests JavaScript prompt dialog handling by navigating to a CodePen page that triggers a prompt, entering text into it, accepting the prompt, and verifying the input was captured via a subsequent alert.

Starting URL: https://codepen.io/yairzaff/full/yLyjgdg

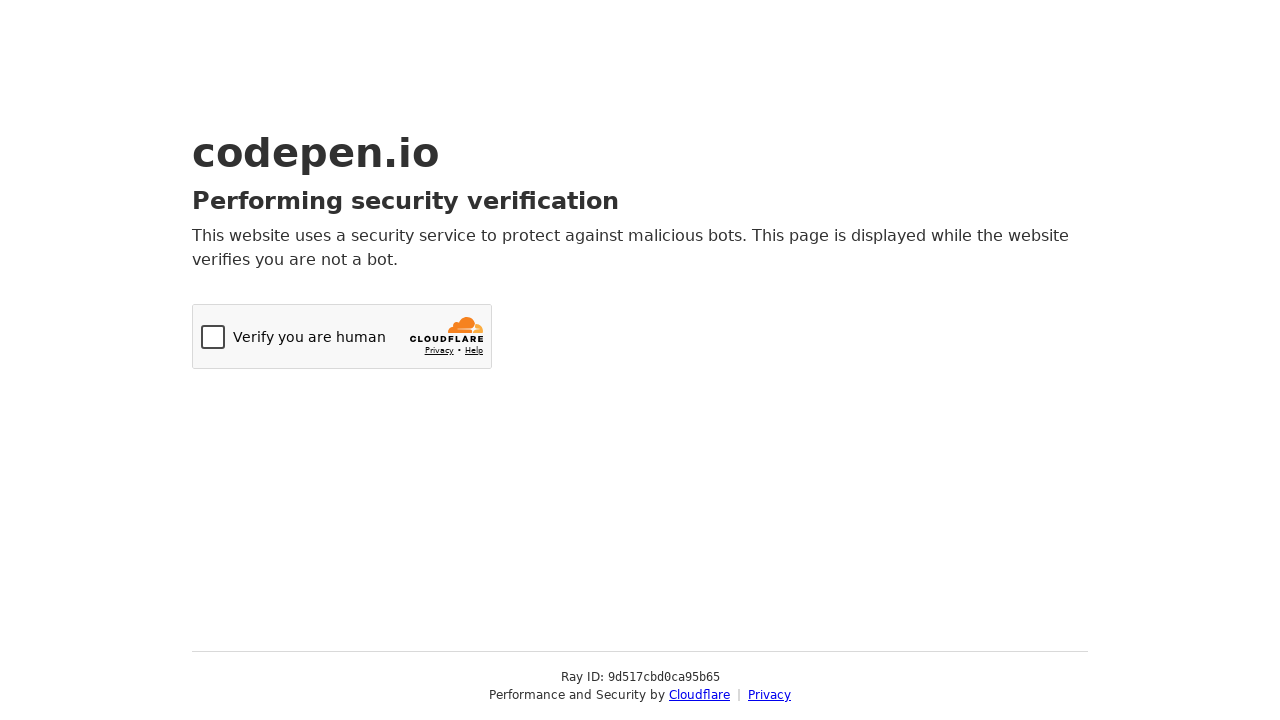

Set up dialog handler for prompt and alert dialogs
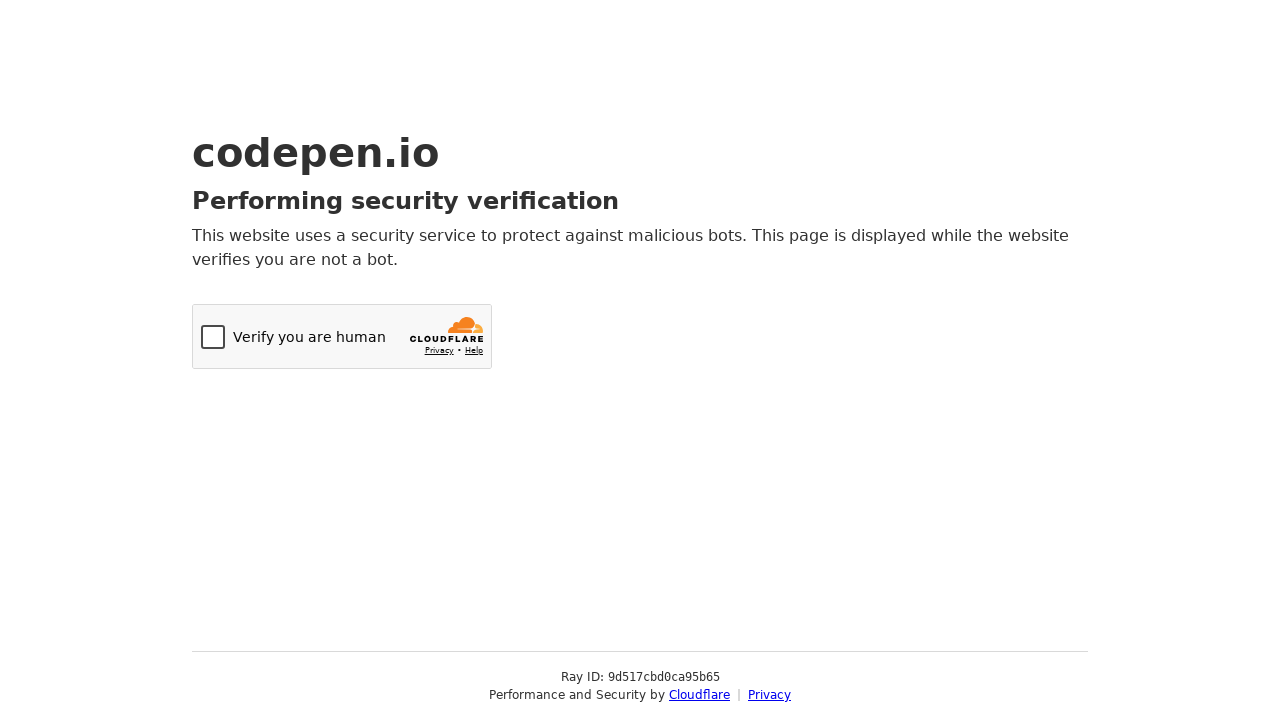

Waited 3 seconds for prompt dialog to appear
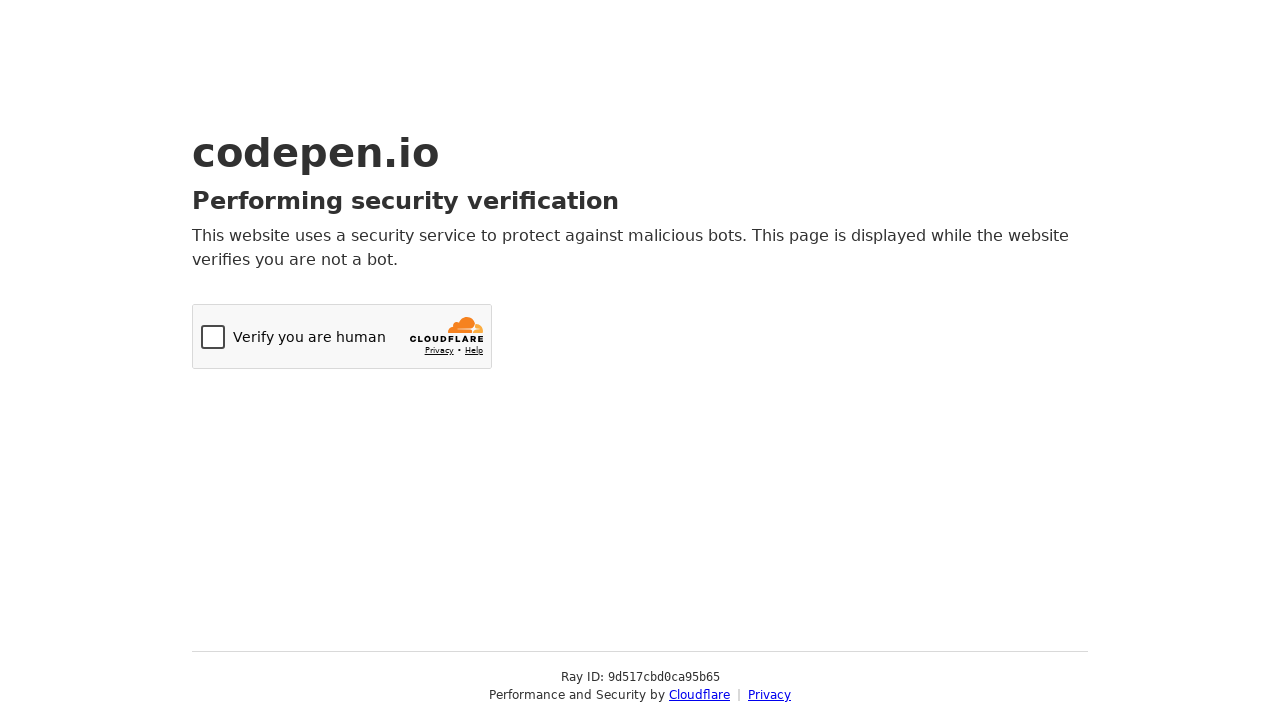

Navigated to CodePen prompt dialog test page
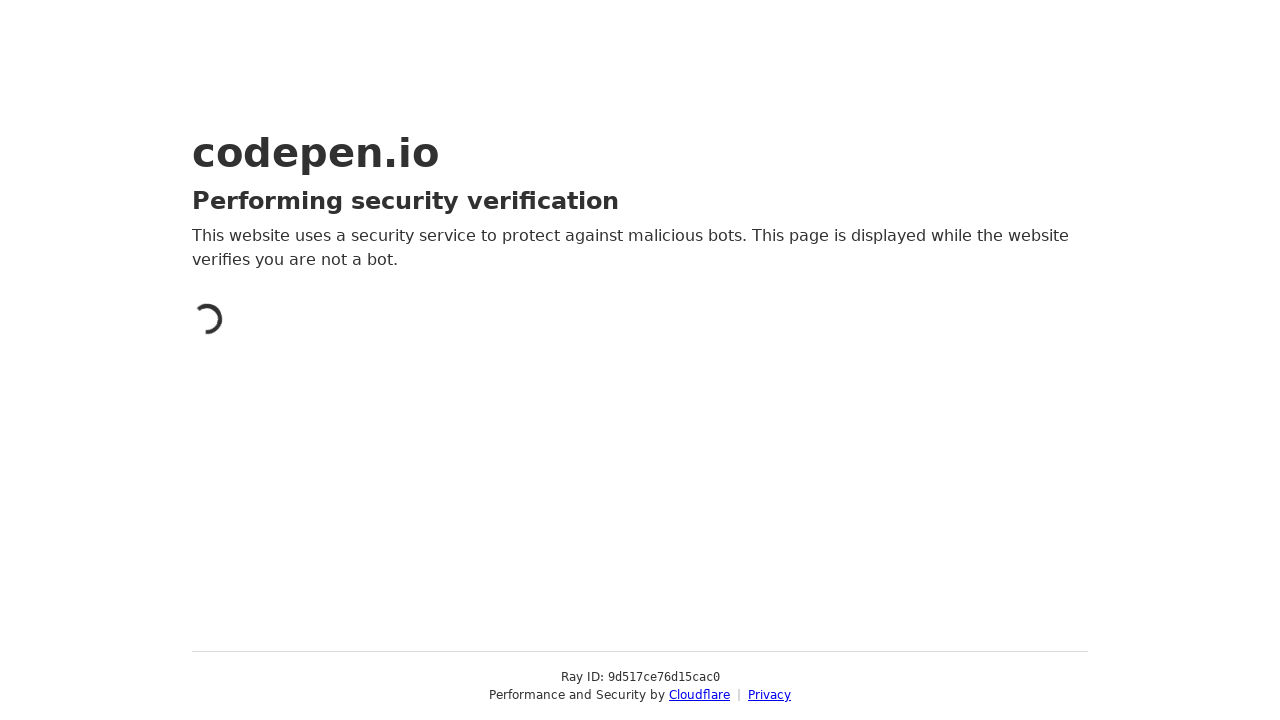

Waited 3 seconds for page to load and prompt to trigger
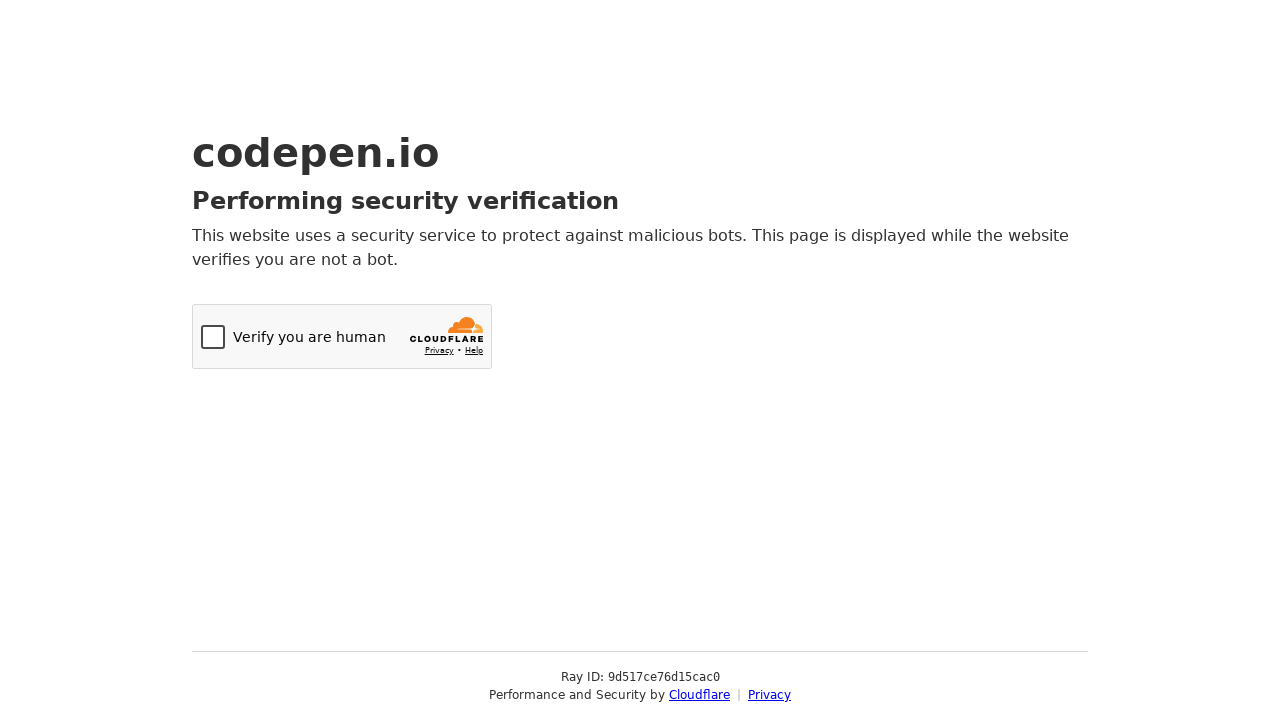

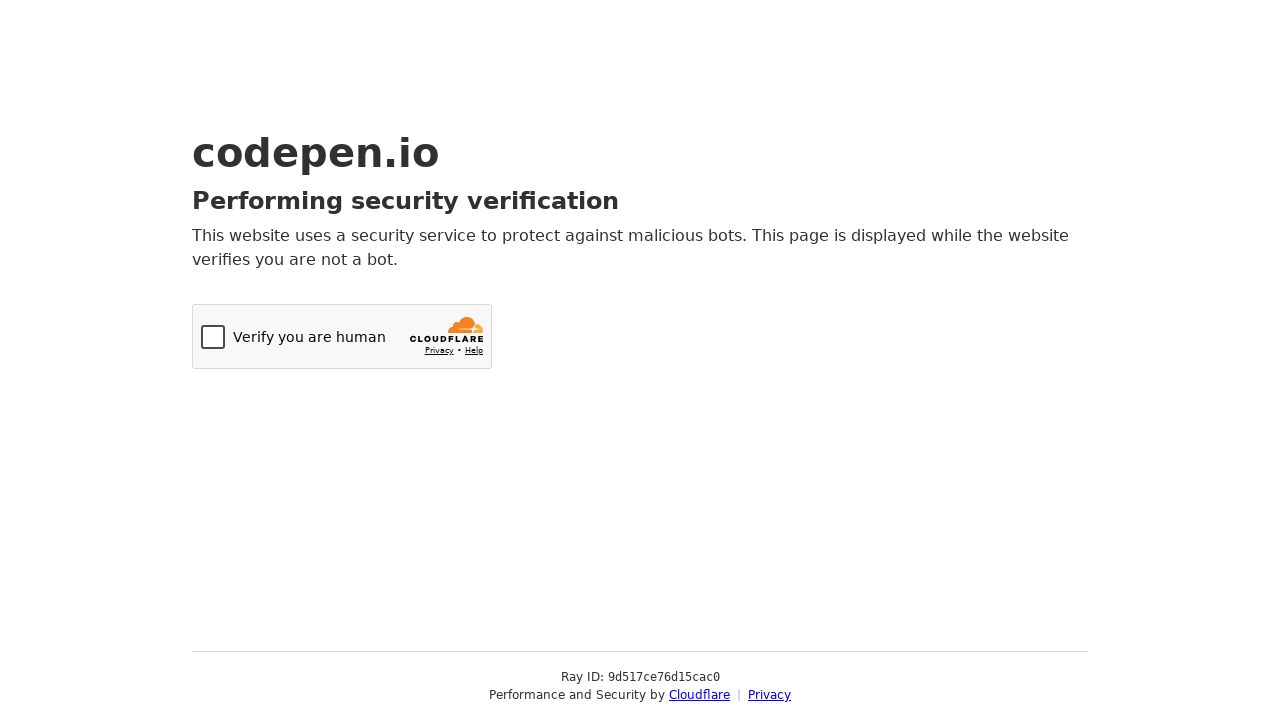